Tests a contact/registration form by filling in first name, last name, and email fields, then clicking the submit button.

Starting URL: http://secure-retreat-92358.herokuapp.com/

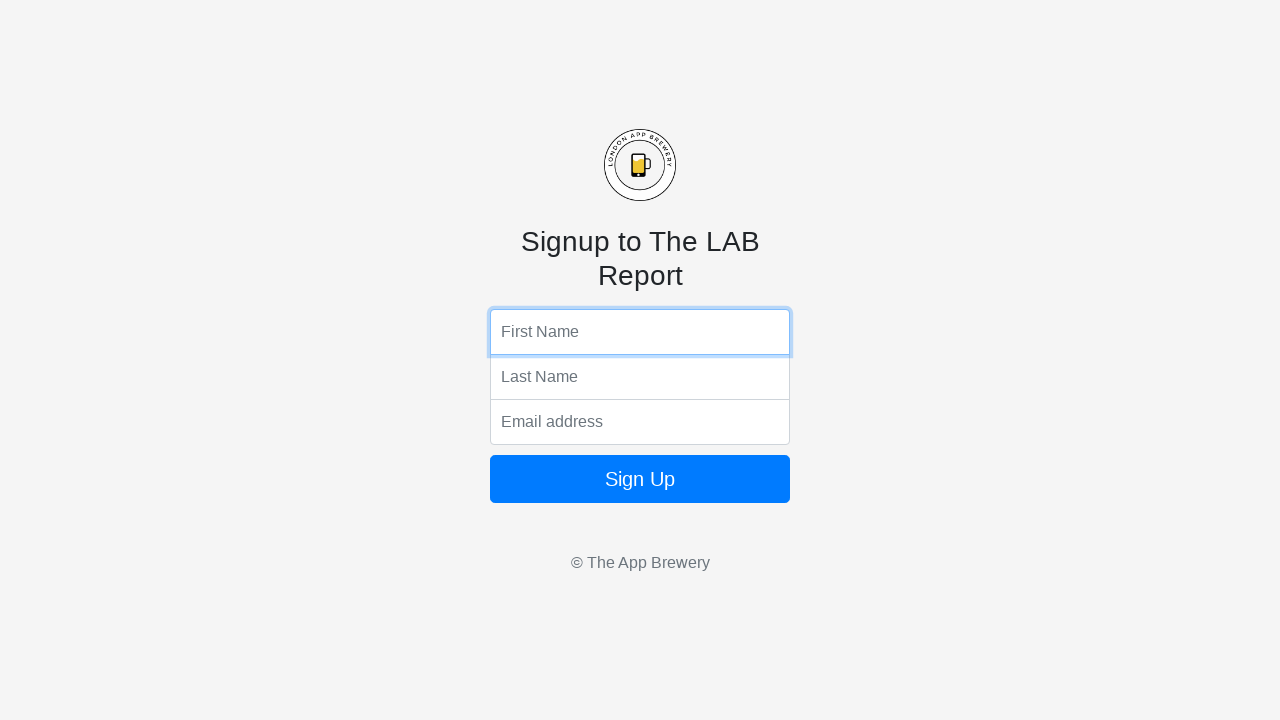

Filled first name field with 'Maria Santos' on input[name='fName']
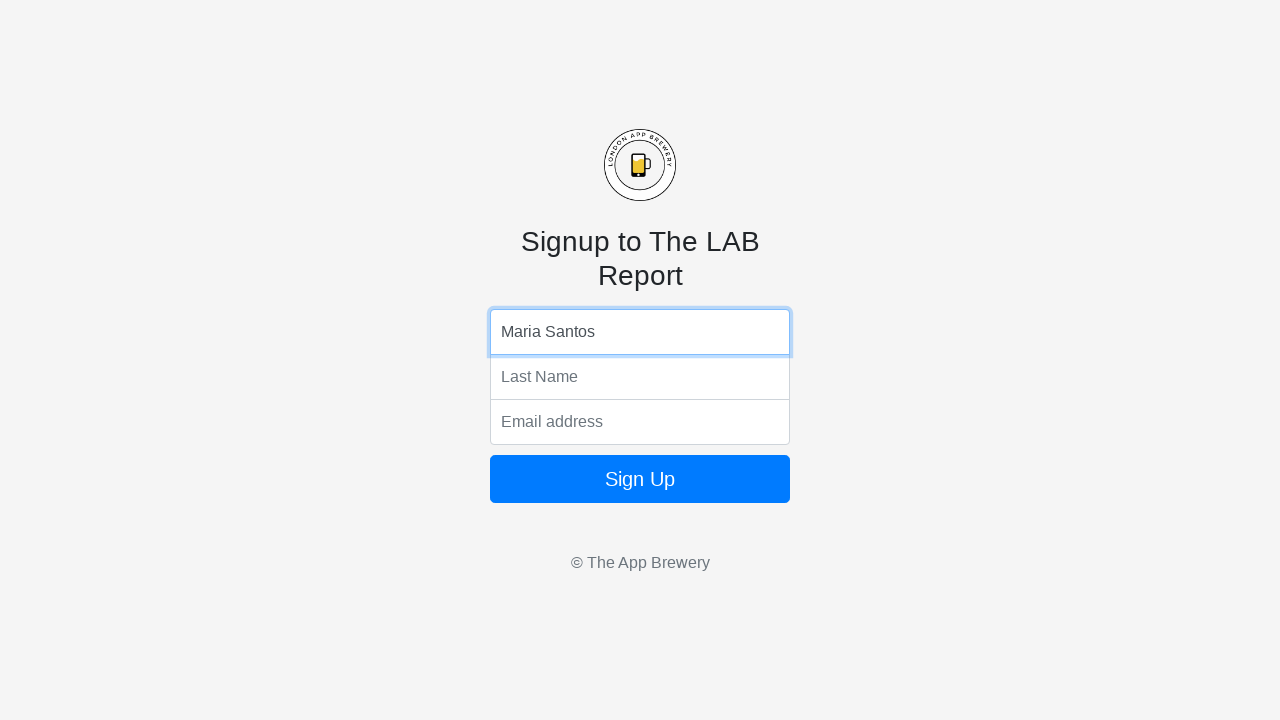

Filled last name field with 'Oliveira' on input[name='lName']
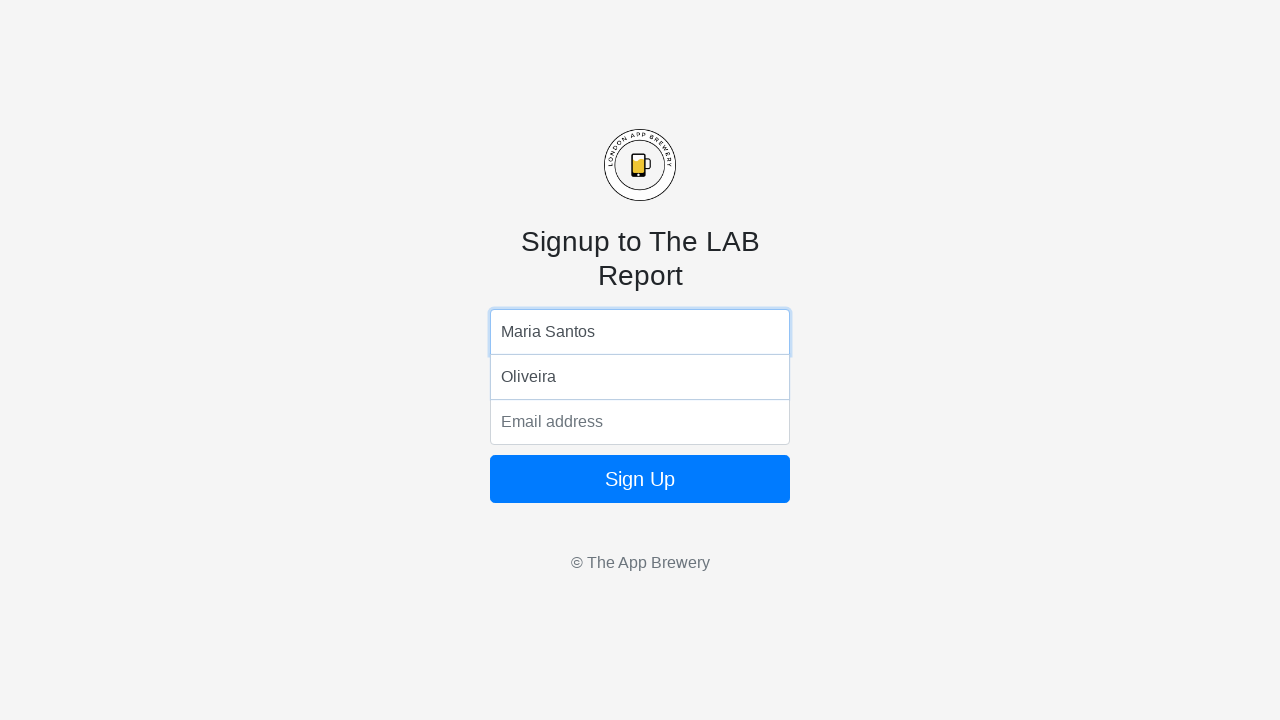

Filled email field with 'maria.santos@example.com' on input[name='email']
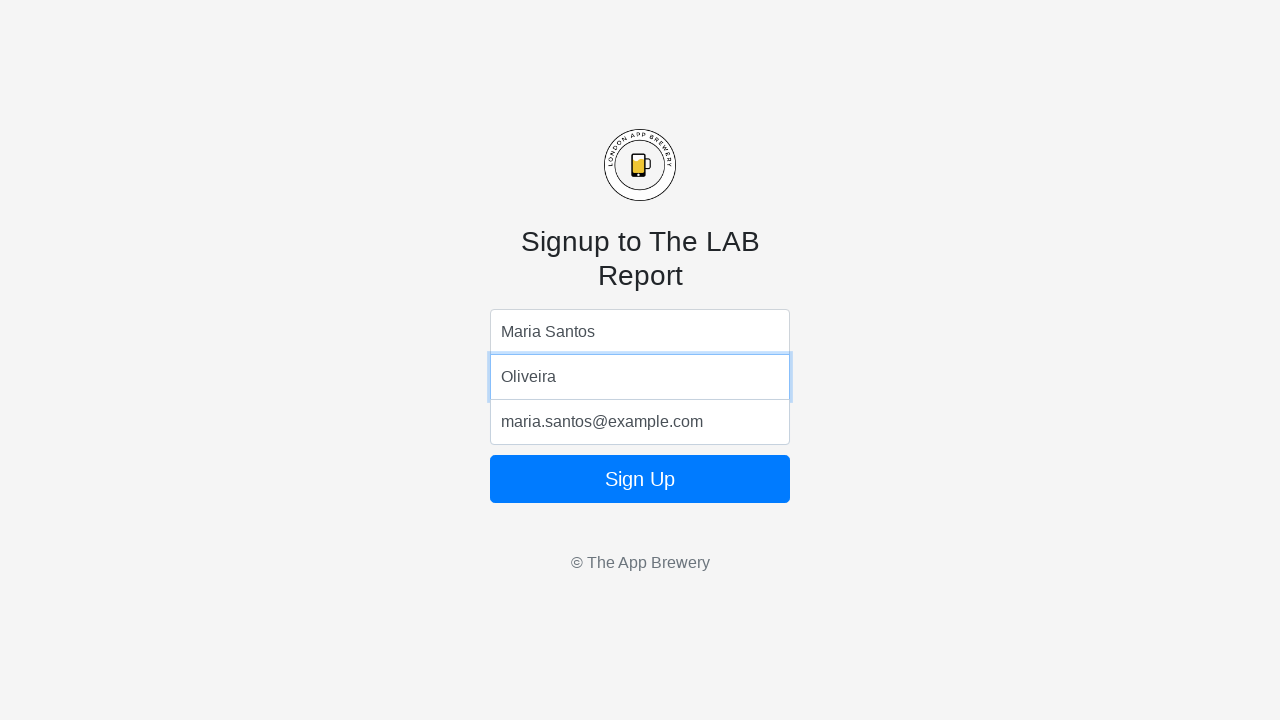

Clicked form submit button at (640, 479) on form button
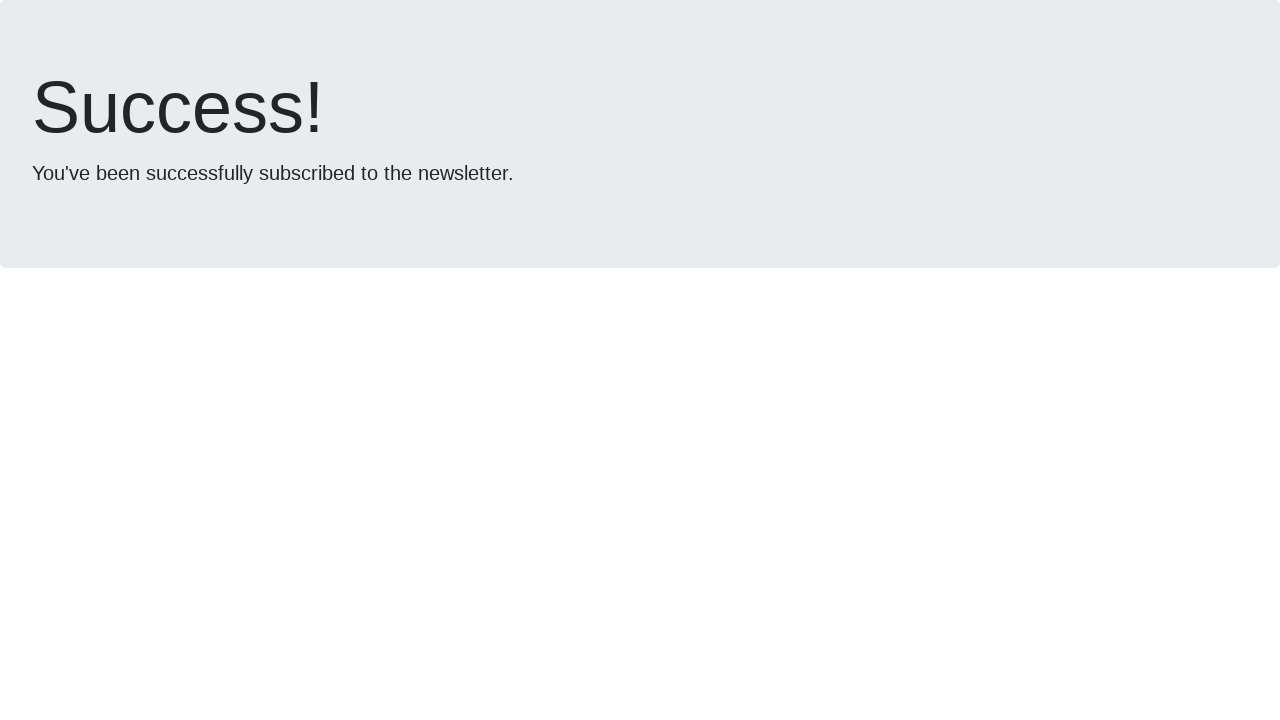

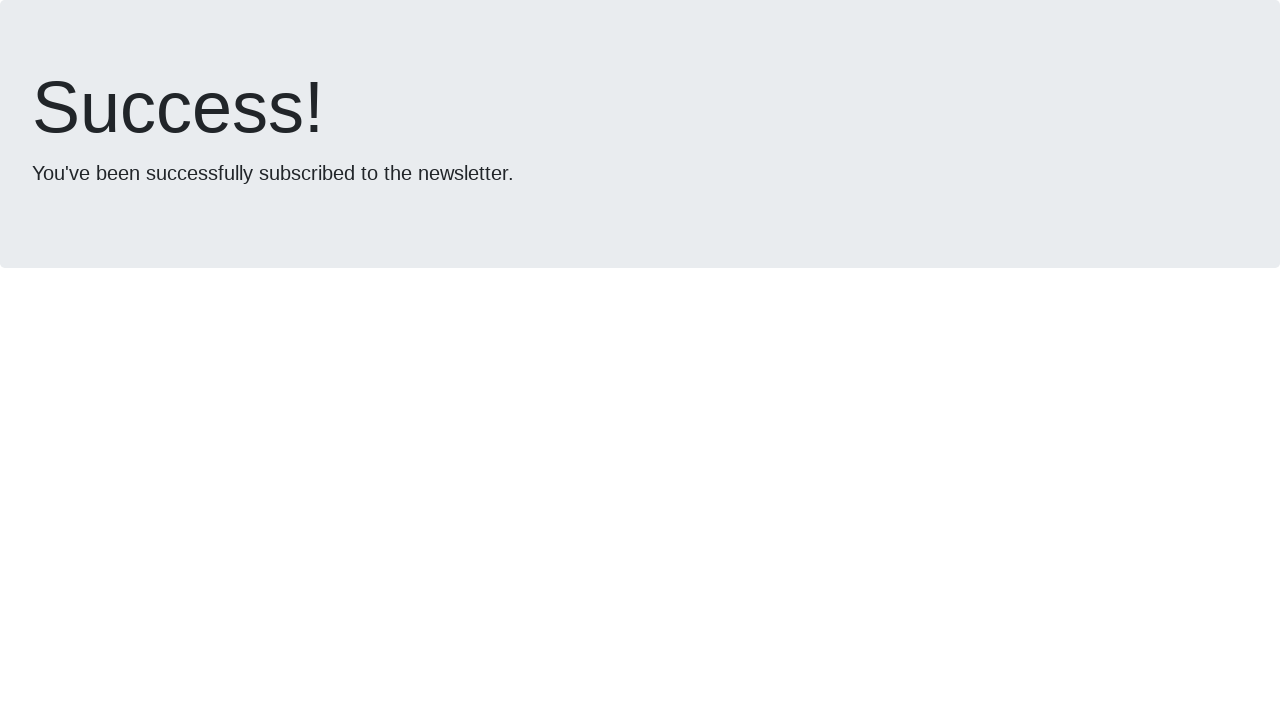